Tests accepting browser alerts by filling a name field and clicking a confirm button that triggers a dialog

Starting URL: https://rahulshettyacademy.com/AutomationPractice/

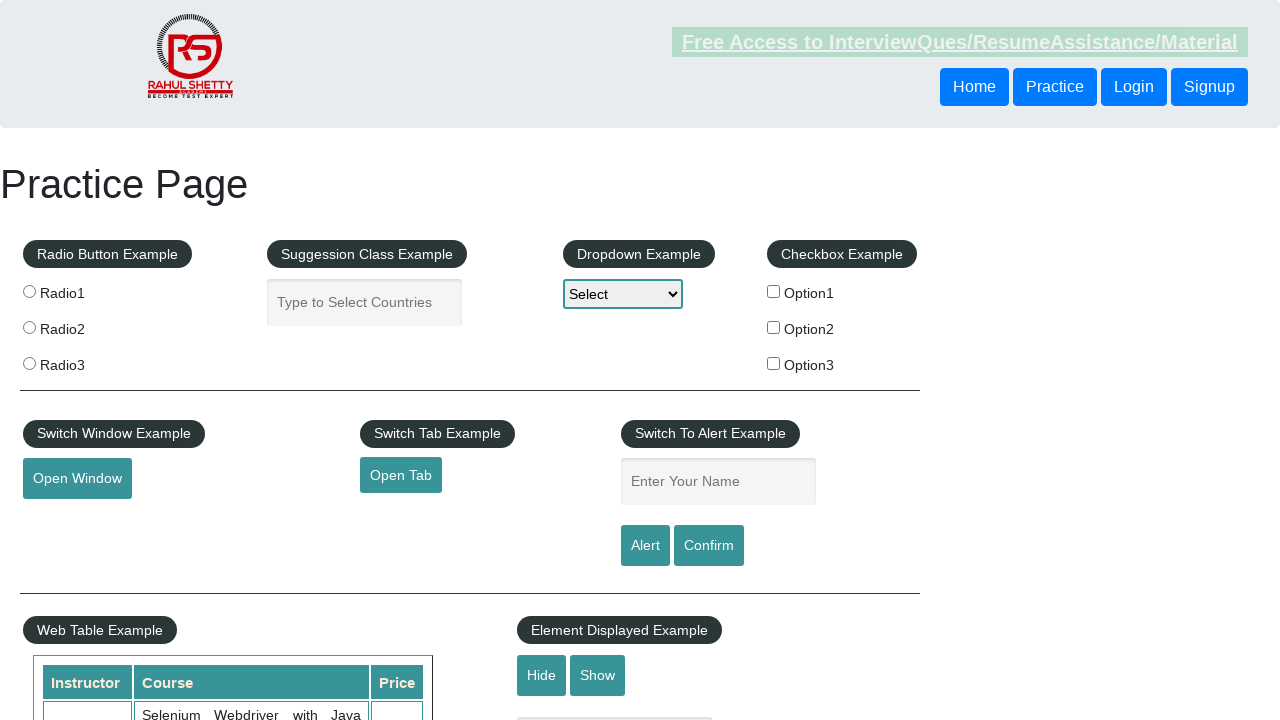

Waited for page to fully load (networkidle)
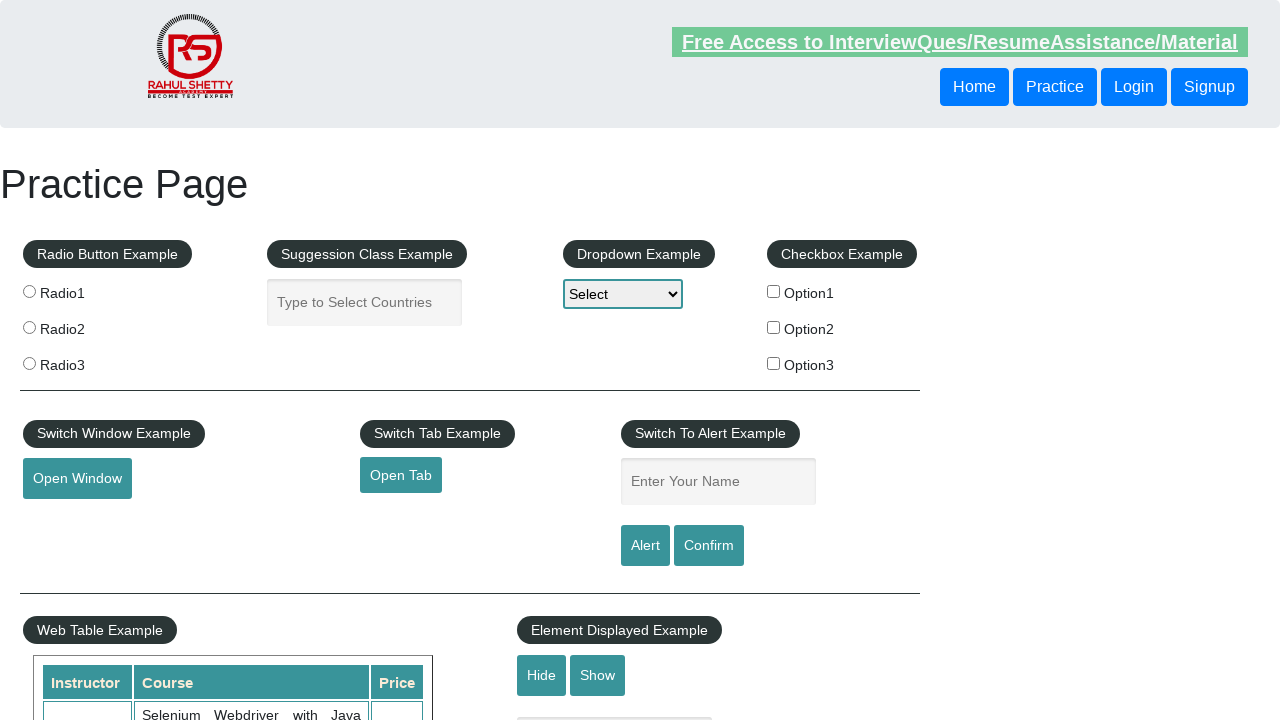

Filled name field with 'venkat is automation engineer' on xpath=//input[@id='name']
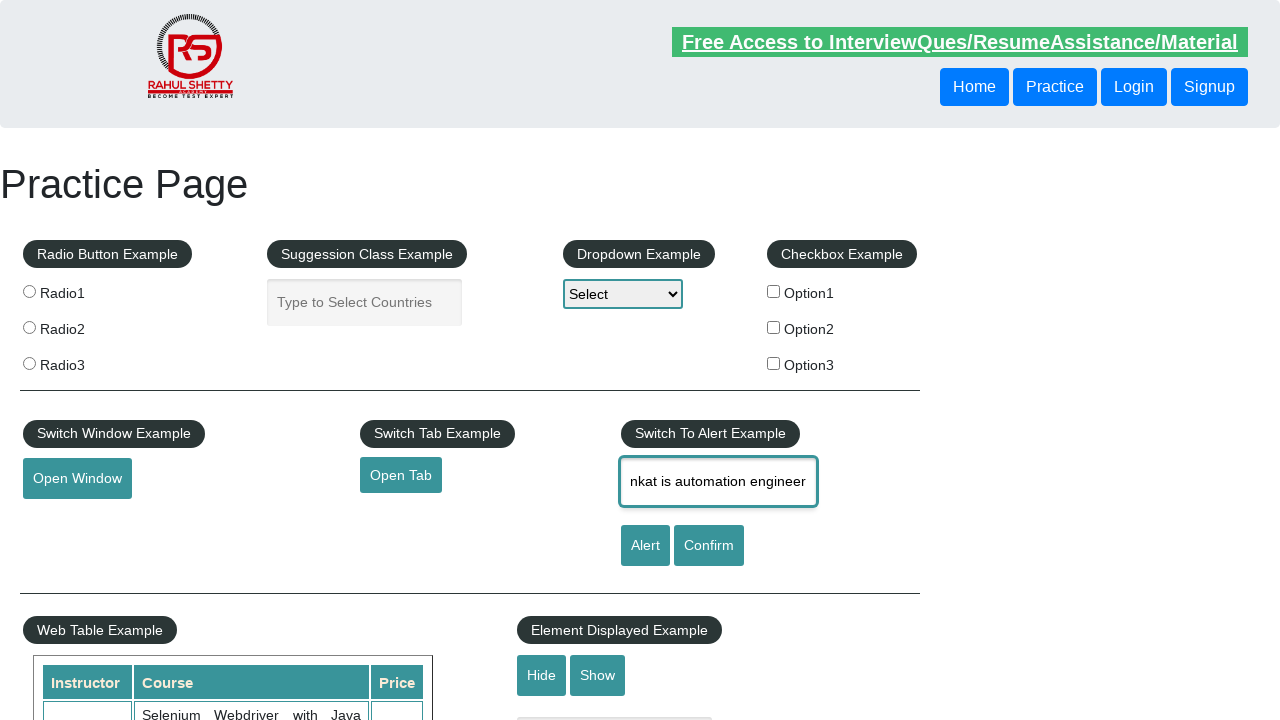

Set up dialog handler to automatically accept alerts
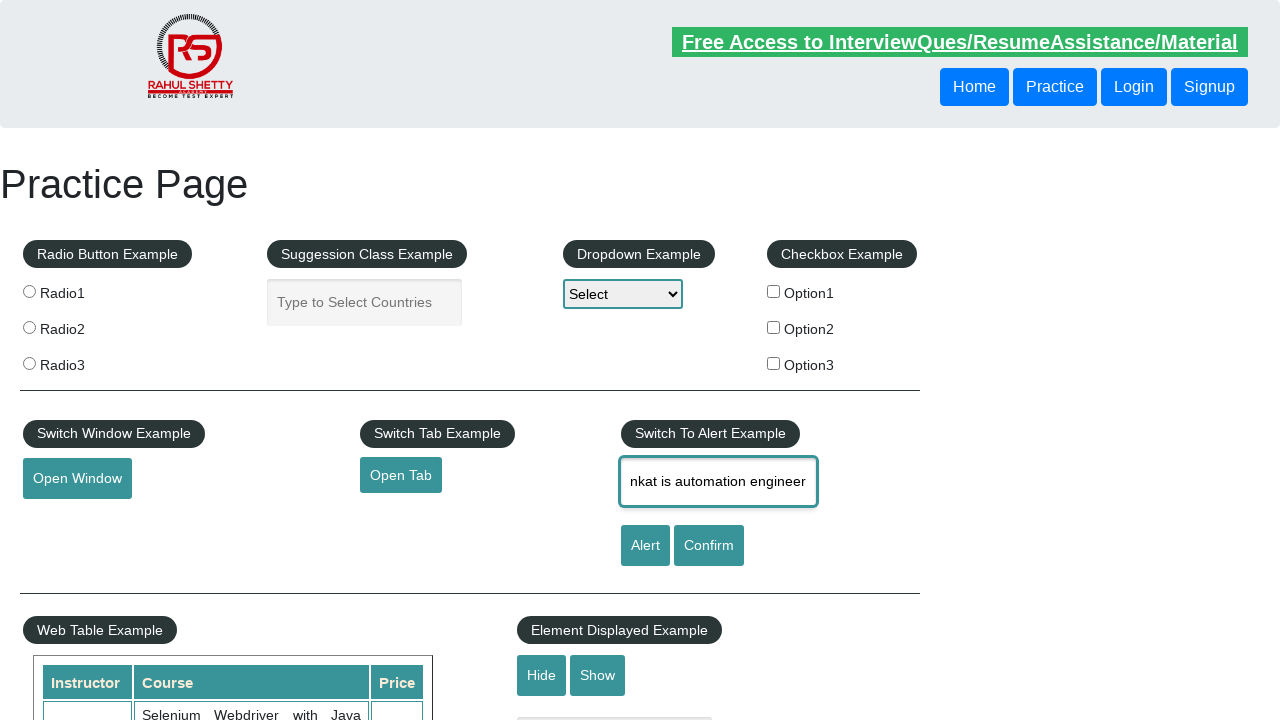

Clicked confirm button to trigger alert dialog at (709, 546) on xpath=//input[@id='confirmbtn']
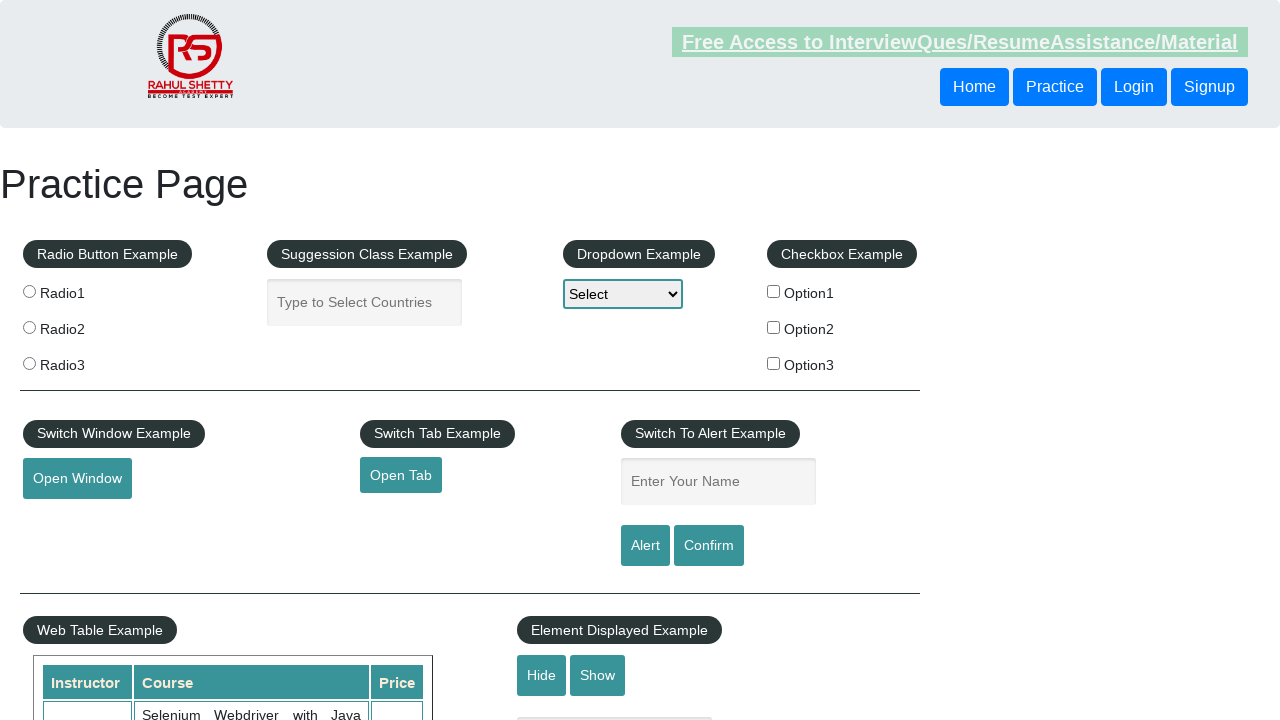

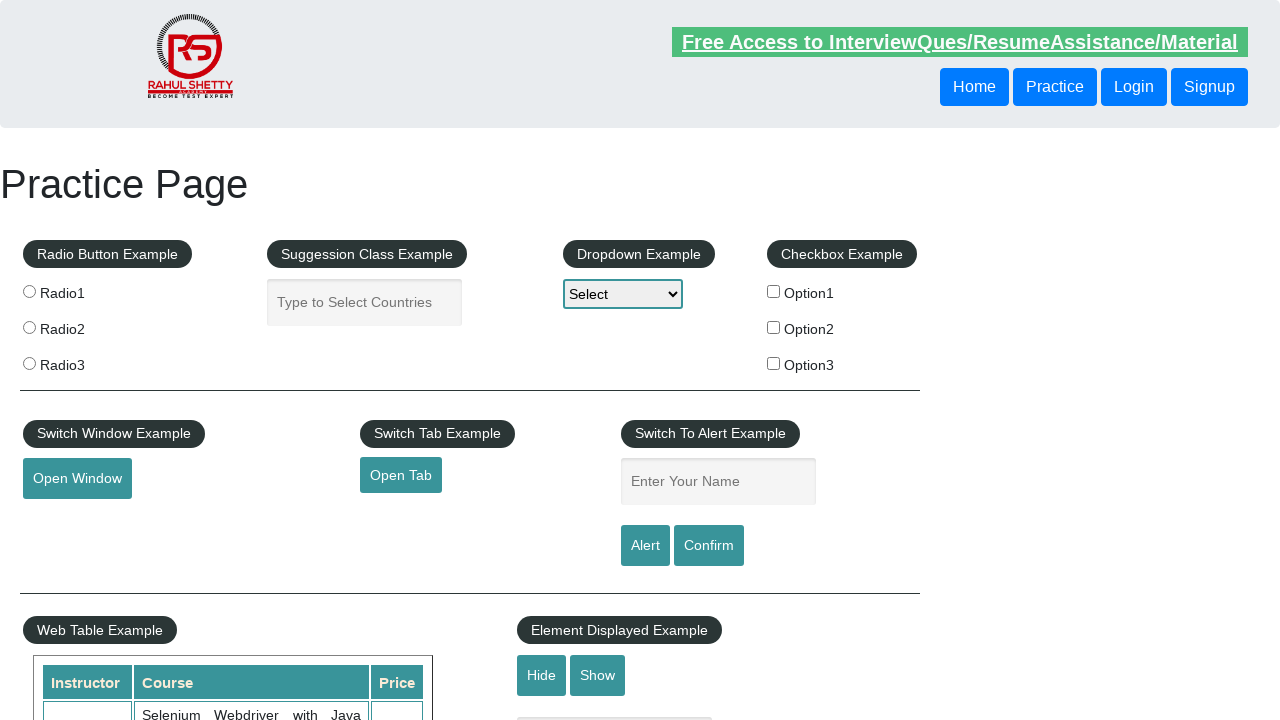